Opens the date picker and selects a date by choosing month, year, and day

Starting URL: https://demoqa.com/automation-practice-form

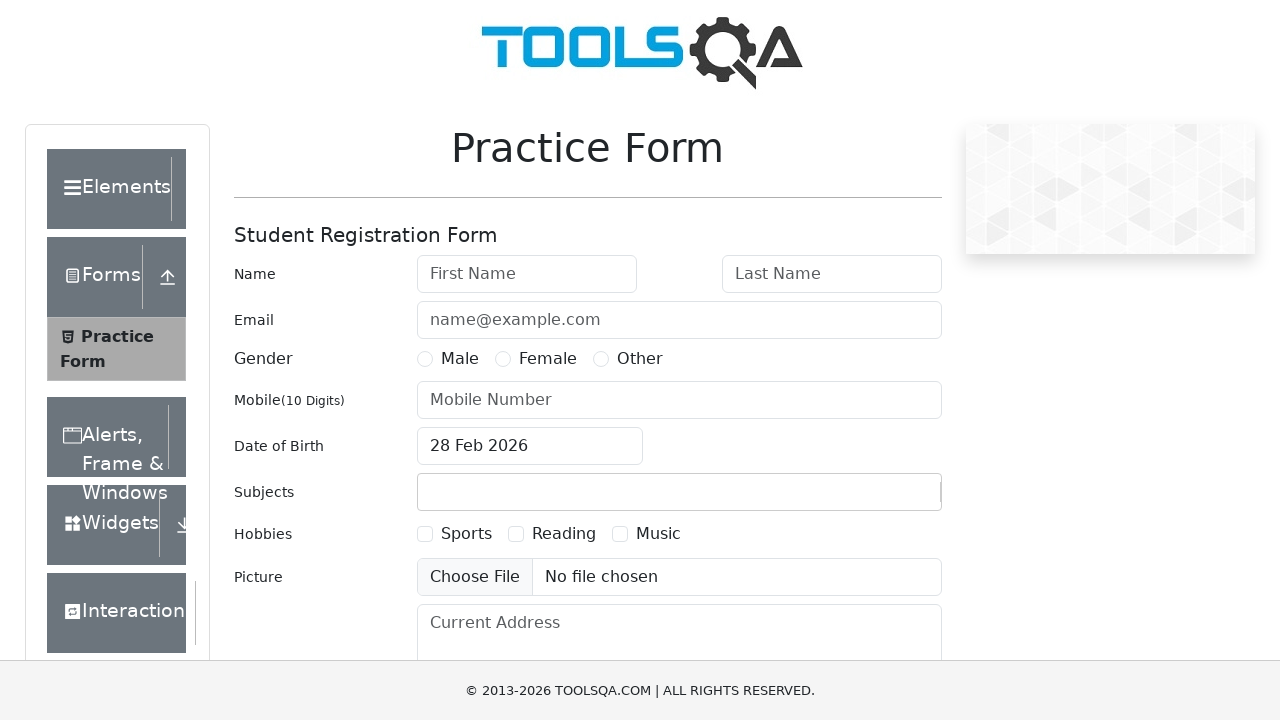

Clicked on the date picker to open it at (530, 446) on .react-datepicker-wrapper
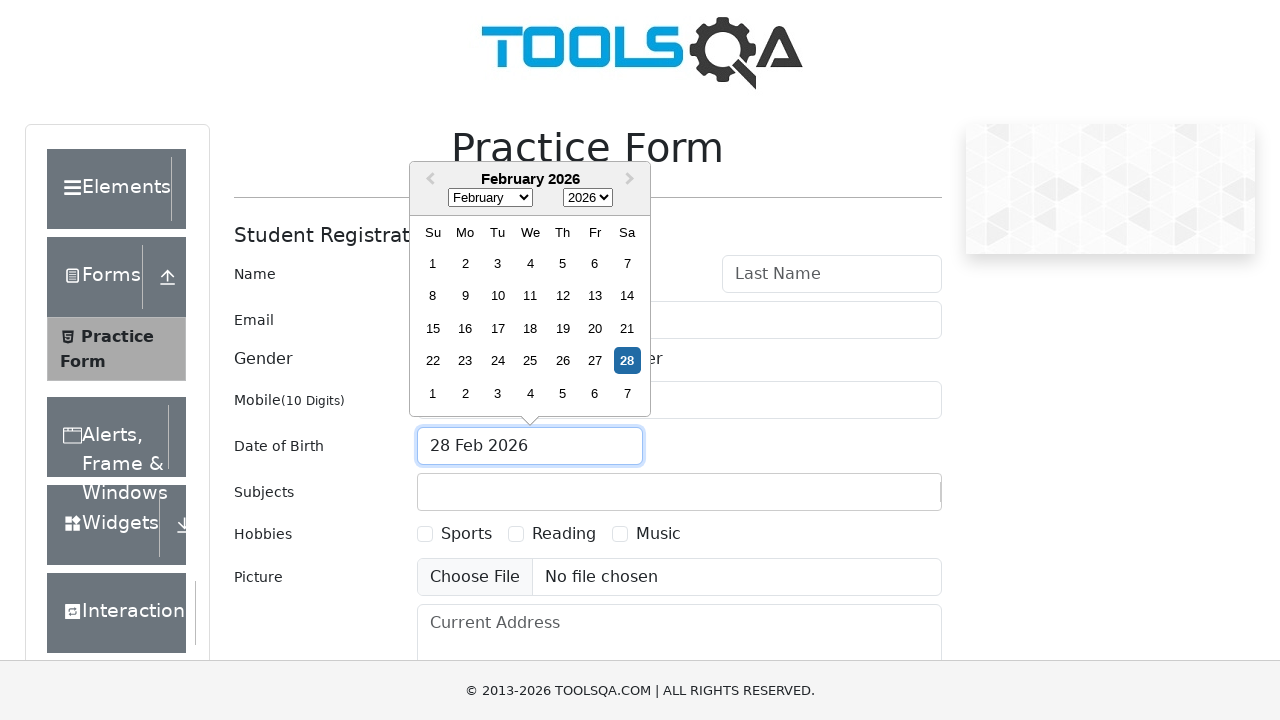

Selected January (index 0) from month dropdown on .react-datepicker__month-select
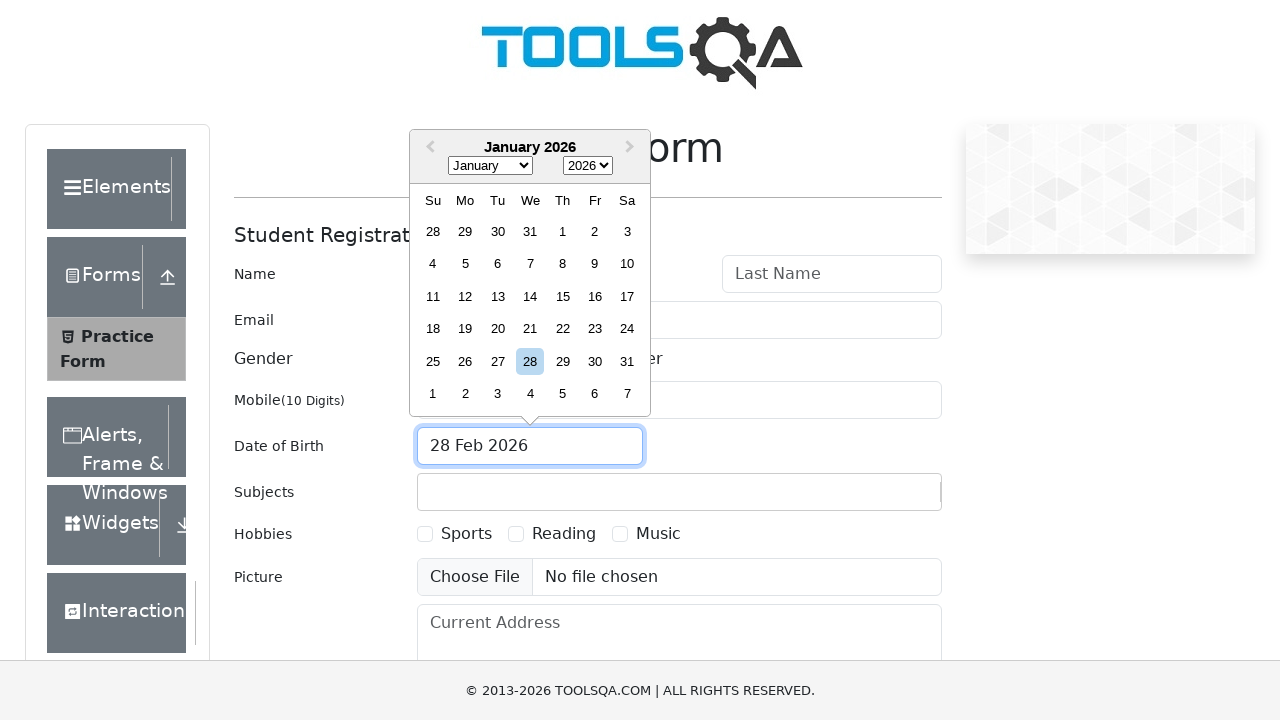

Selected first year option from year dropdown on .react-datepicker__year-select
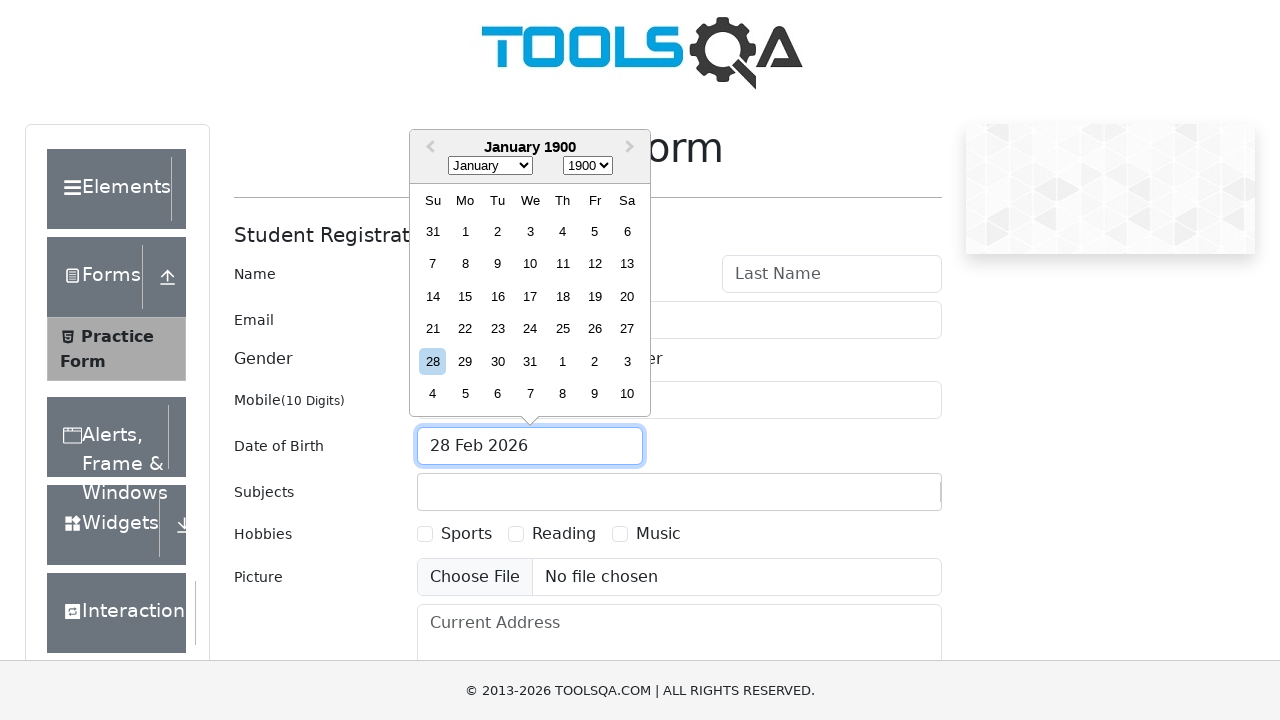

Clicked on the first available day in the calendar at (465, 231) on .react-datepicker__day:not(.react-datepicker__day--outside-month)
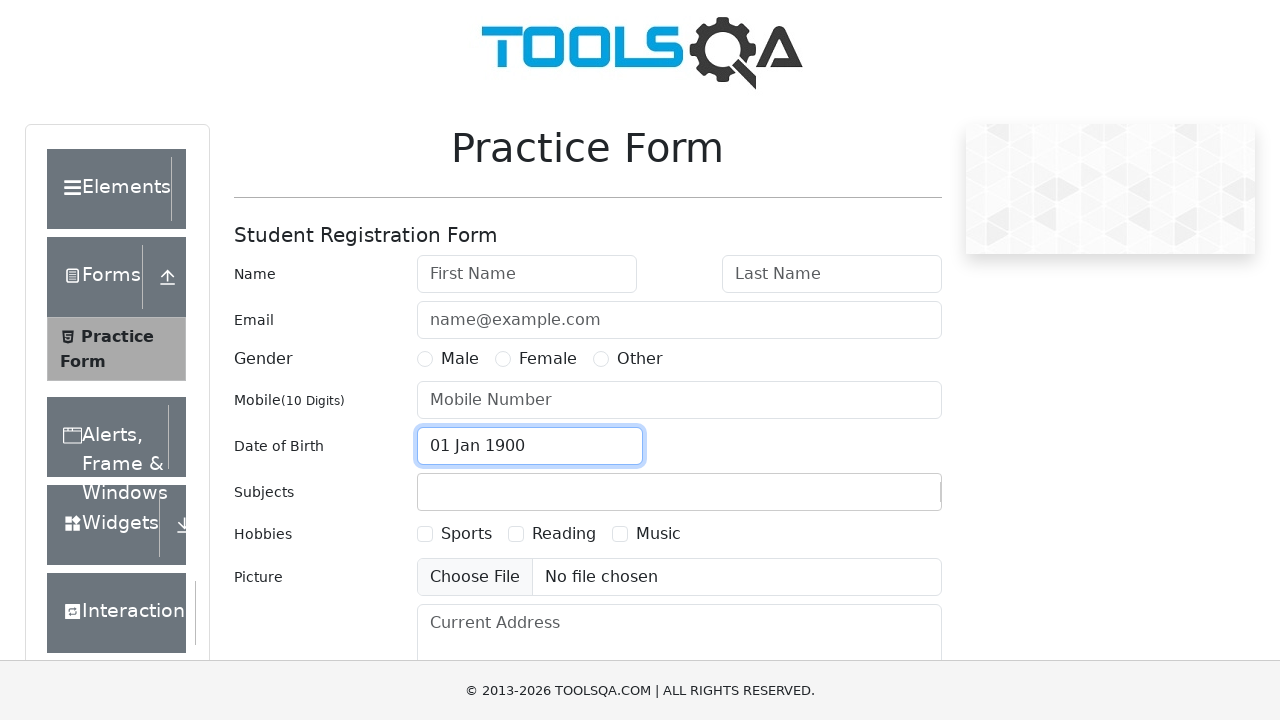

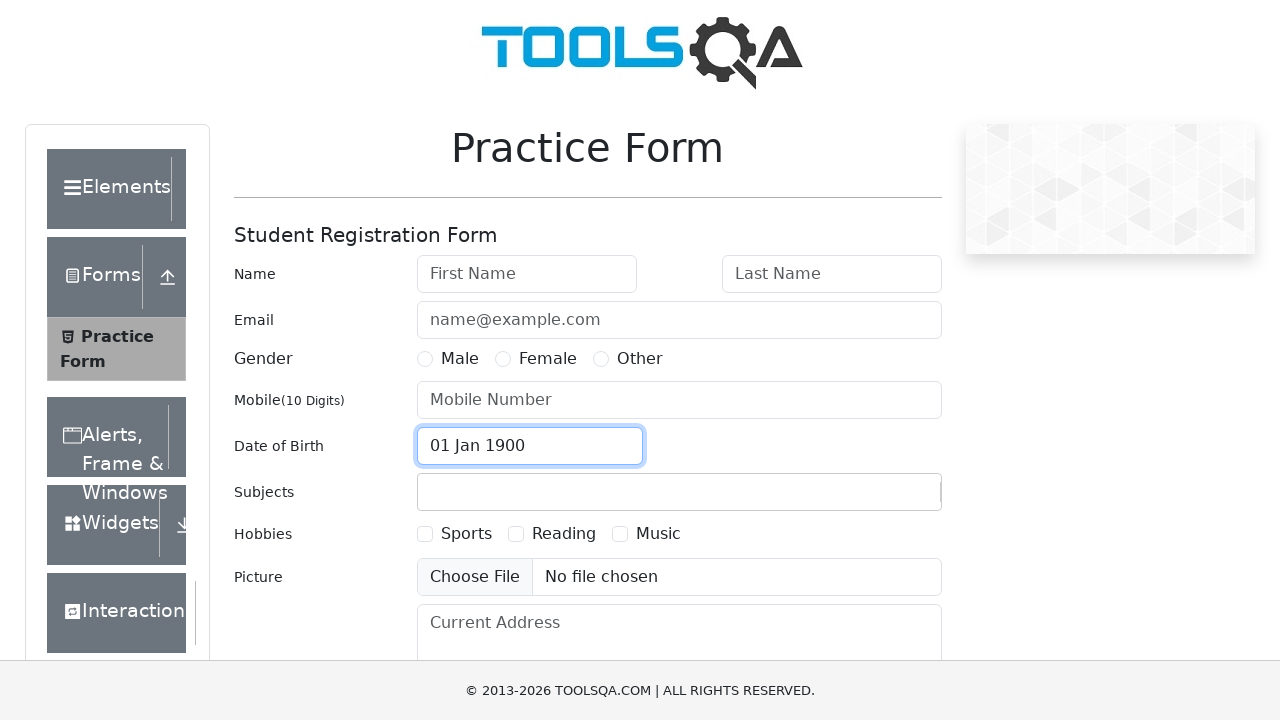